Tests the default state of radio buttons and verifies button disabled state changes after a timeout on a math quiz page. Checks that "people" radio is selected by default, "robots" radio is not selected, and the submit button becomes disabled after 10 seconds.

Starting URL: http://suninjuly.github.io/math.html

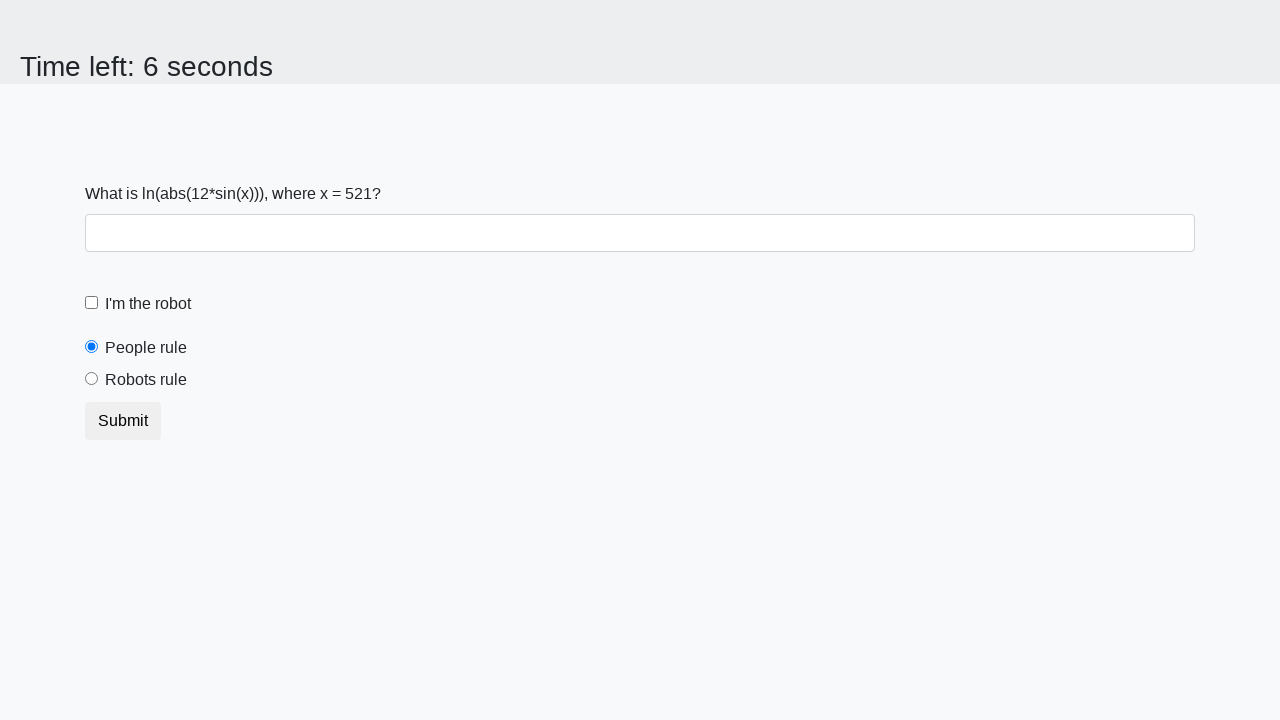

Located 'people' radio button element
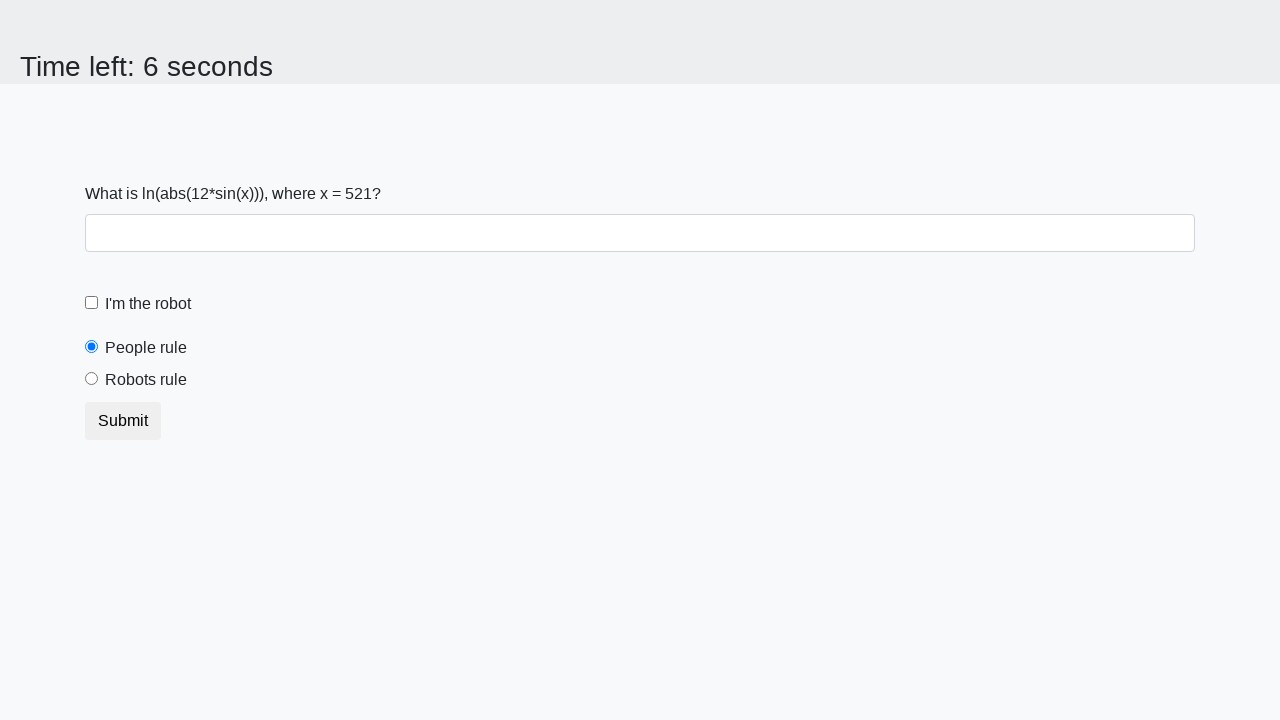

Retrieved 'checked' attribute from 'people' radio button
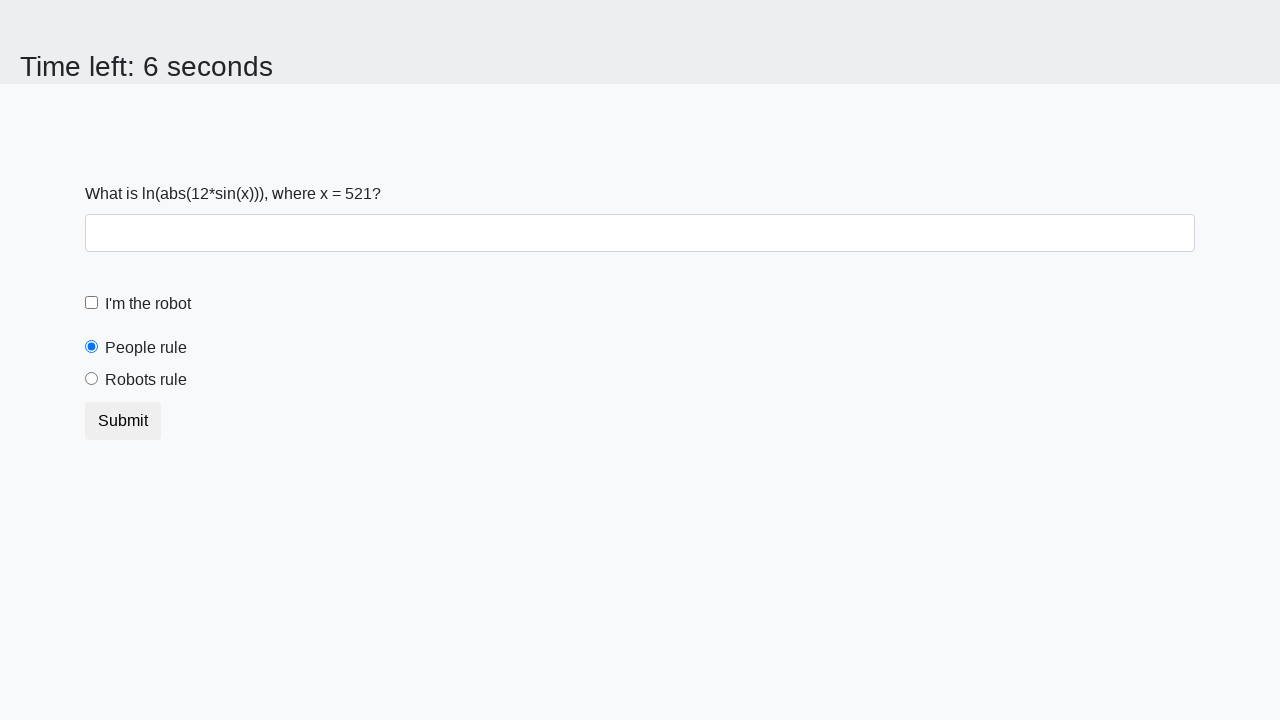

Asserted that 'people' radio button is selected by default
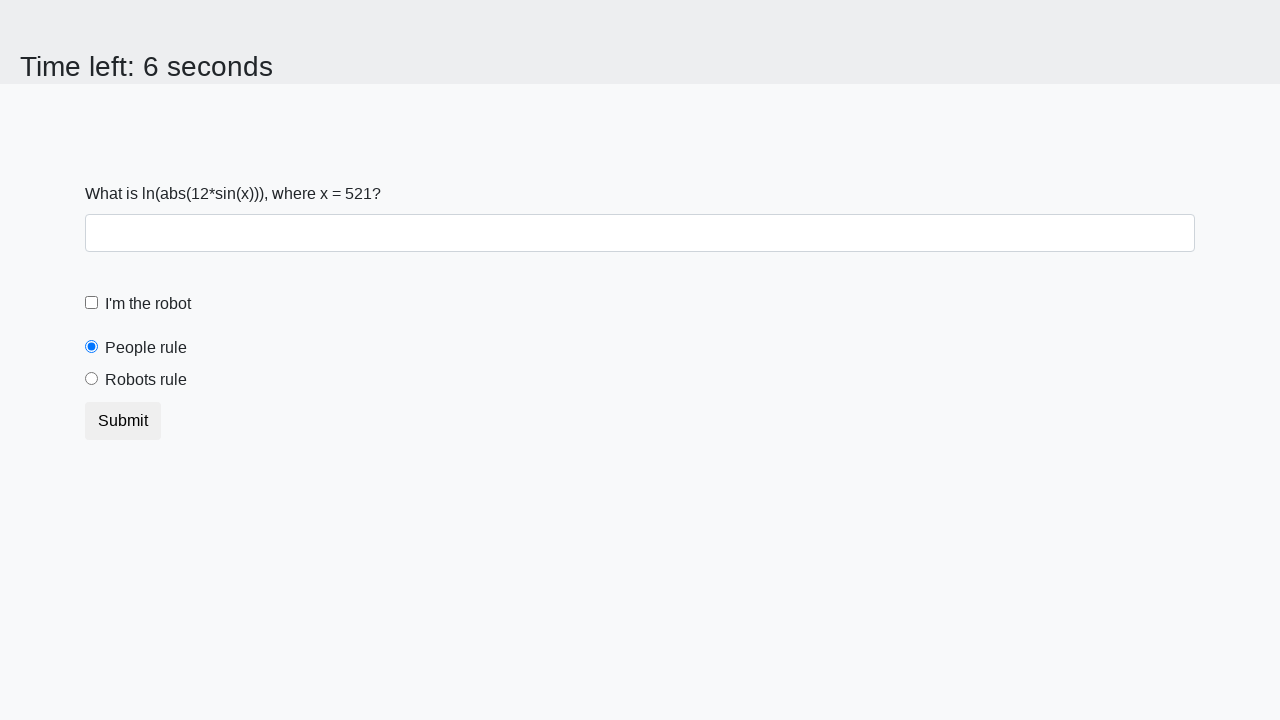

Located 'robots' radio button element
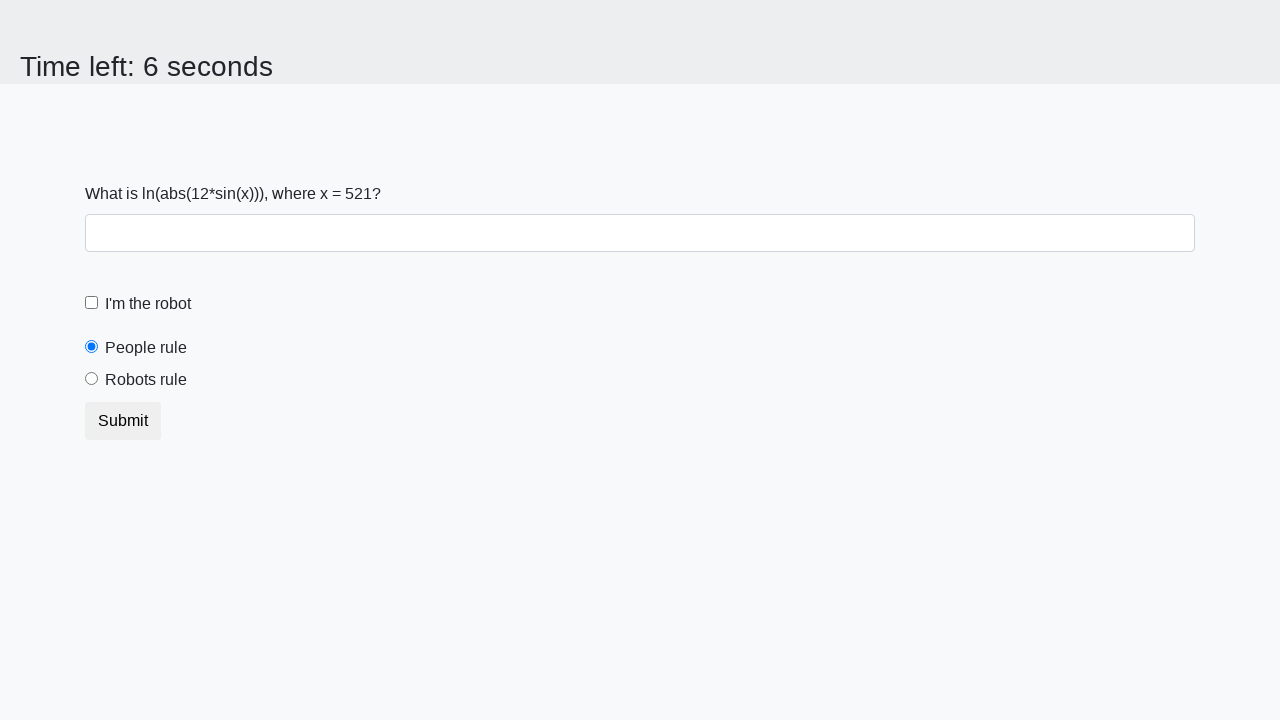

Retrieved 'checked' attribute from 'robots' radio button
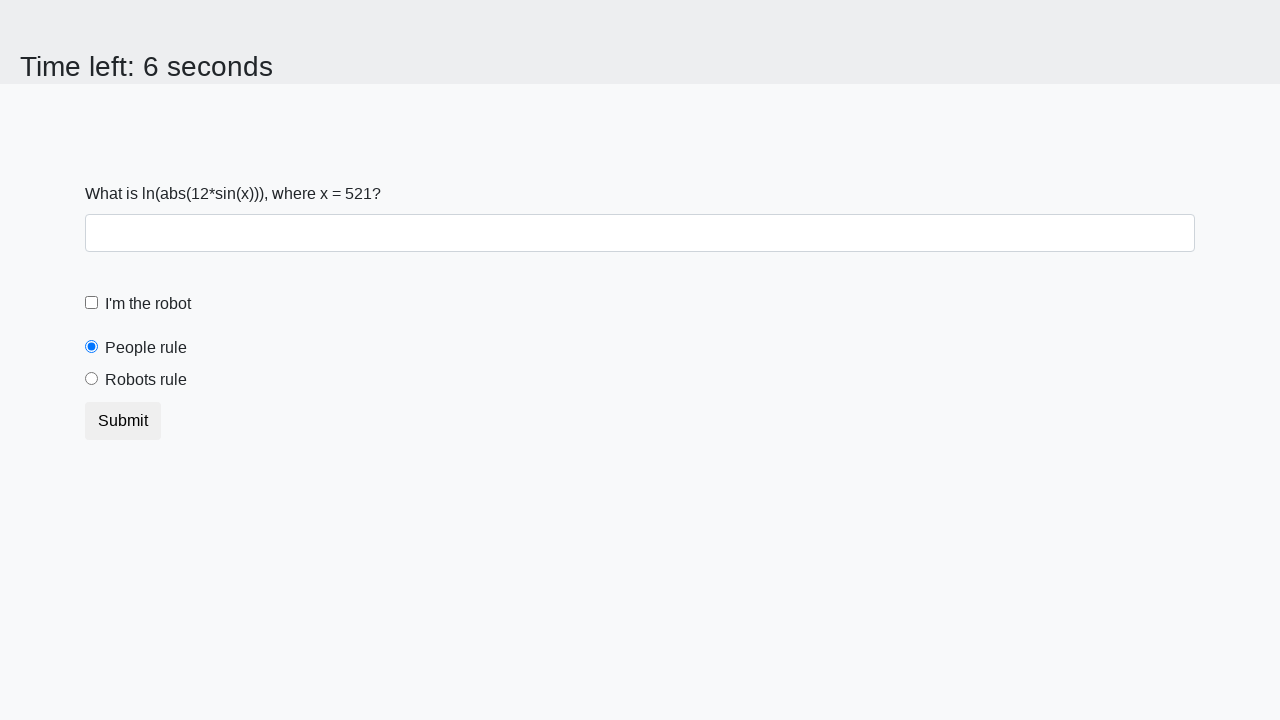

Asserted that 'robots' radio button is not selected by default
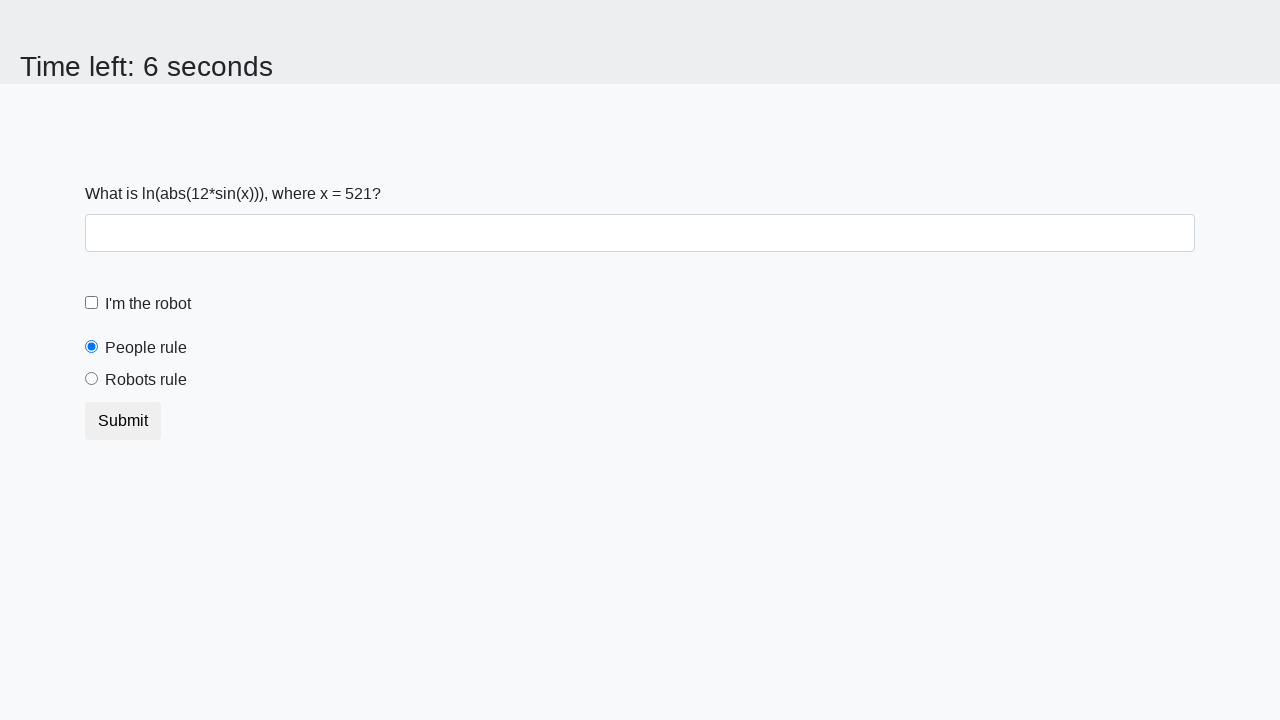

Located submit button element
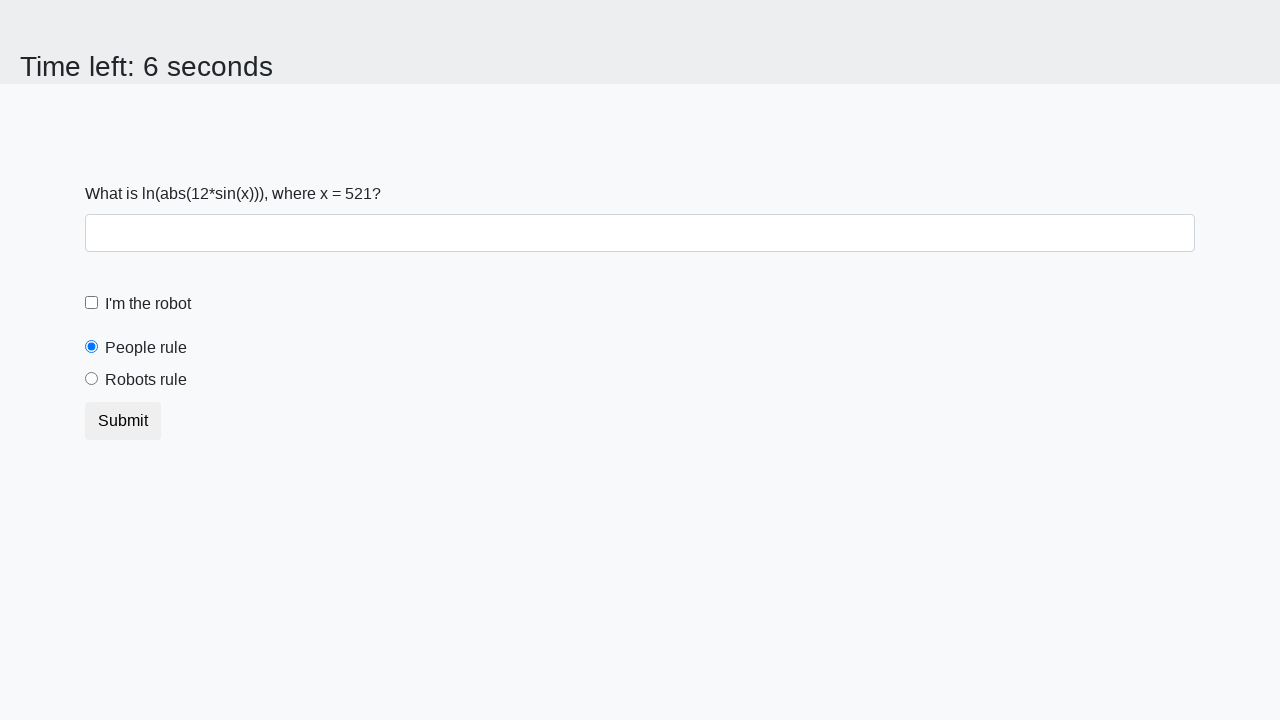

Retrieved 'disabled' attribute from submit button
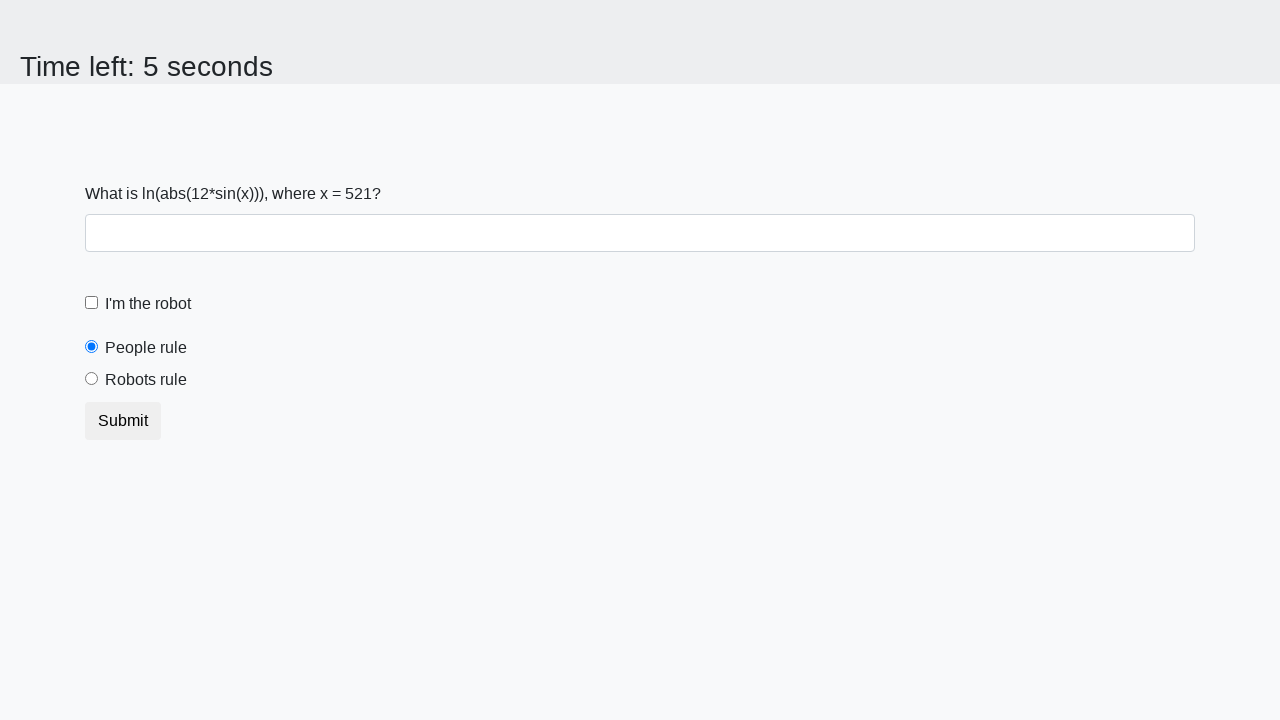

Asserted that submit button is not disabled initially
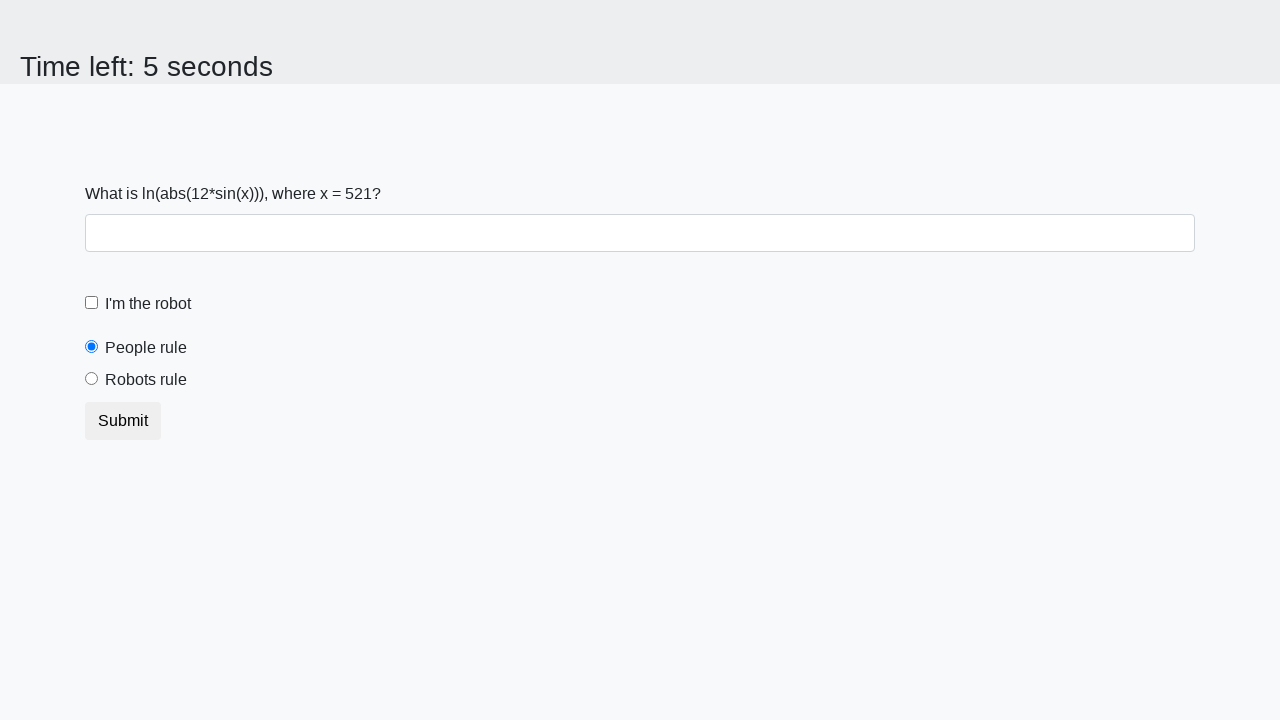

Waited 10 seconds for button state change
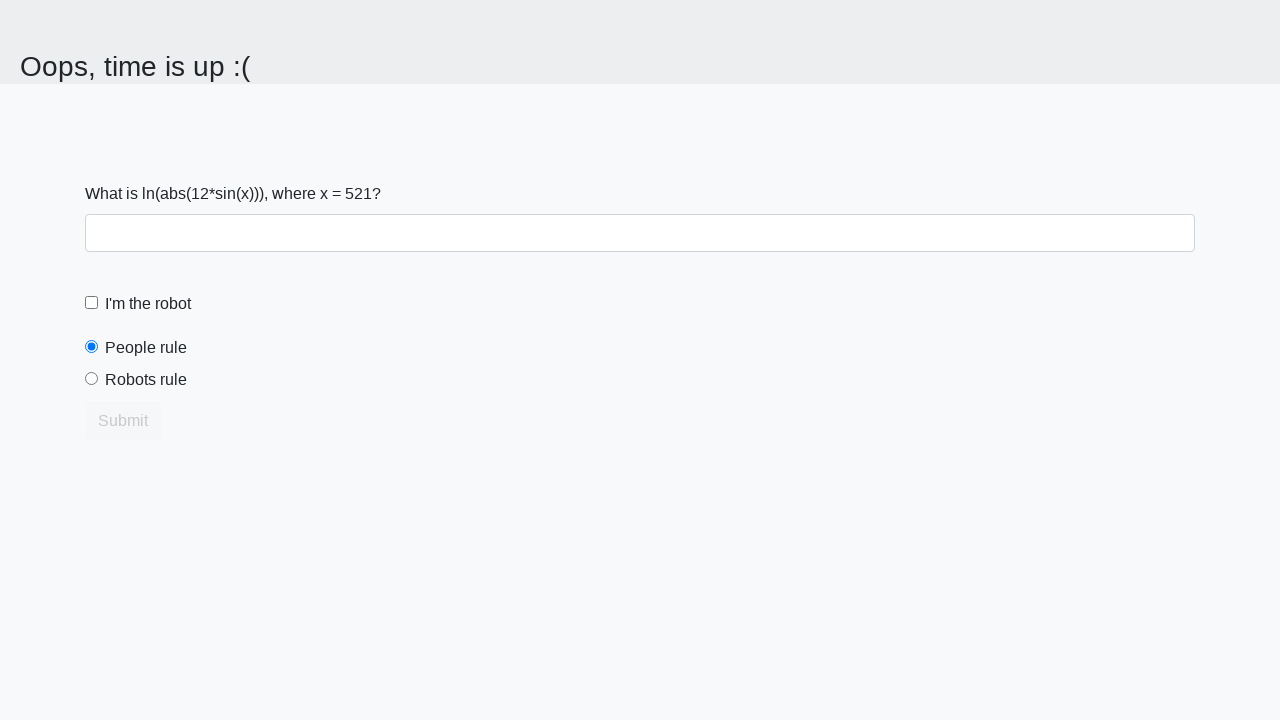

Retrieved 'disabled' attribute from submit button after timeout
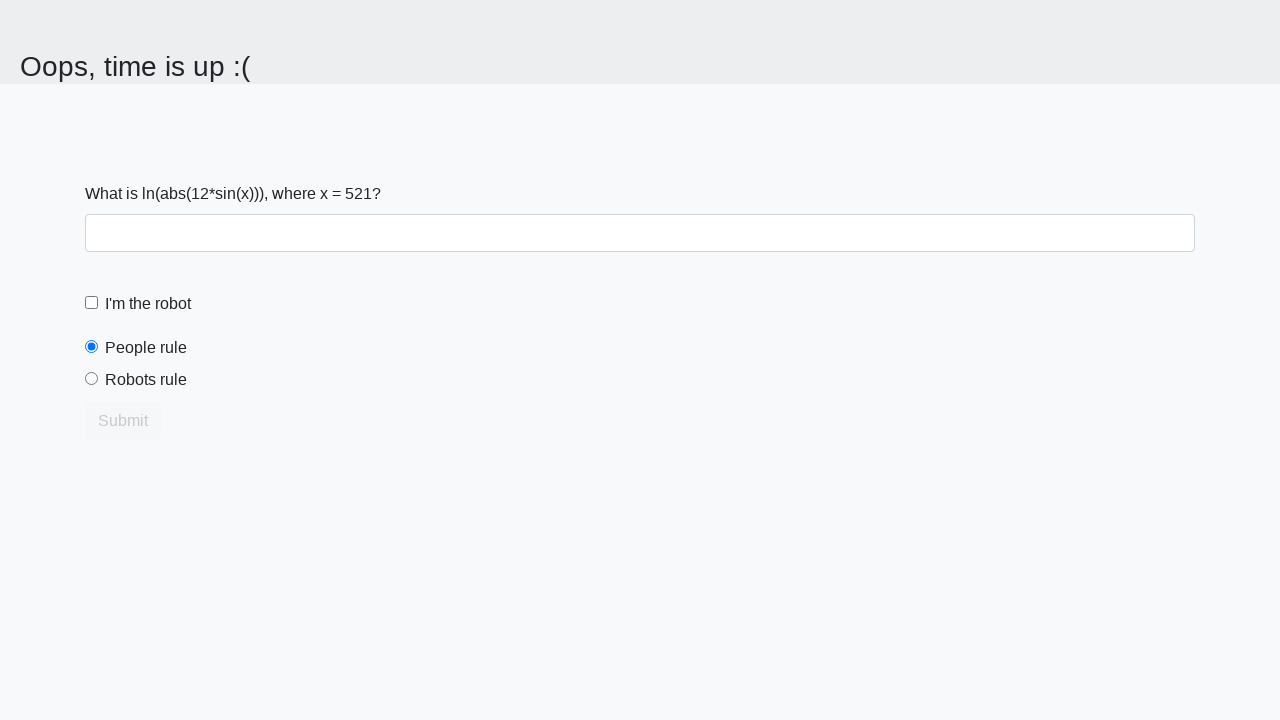

Asserted that submit button is disabled after 10 seconds
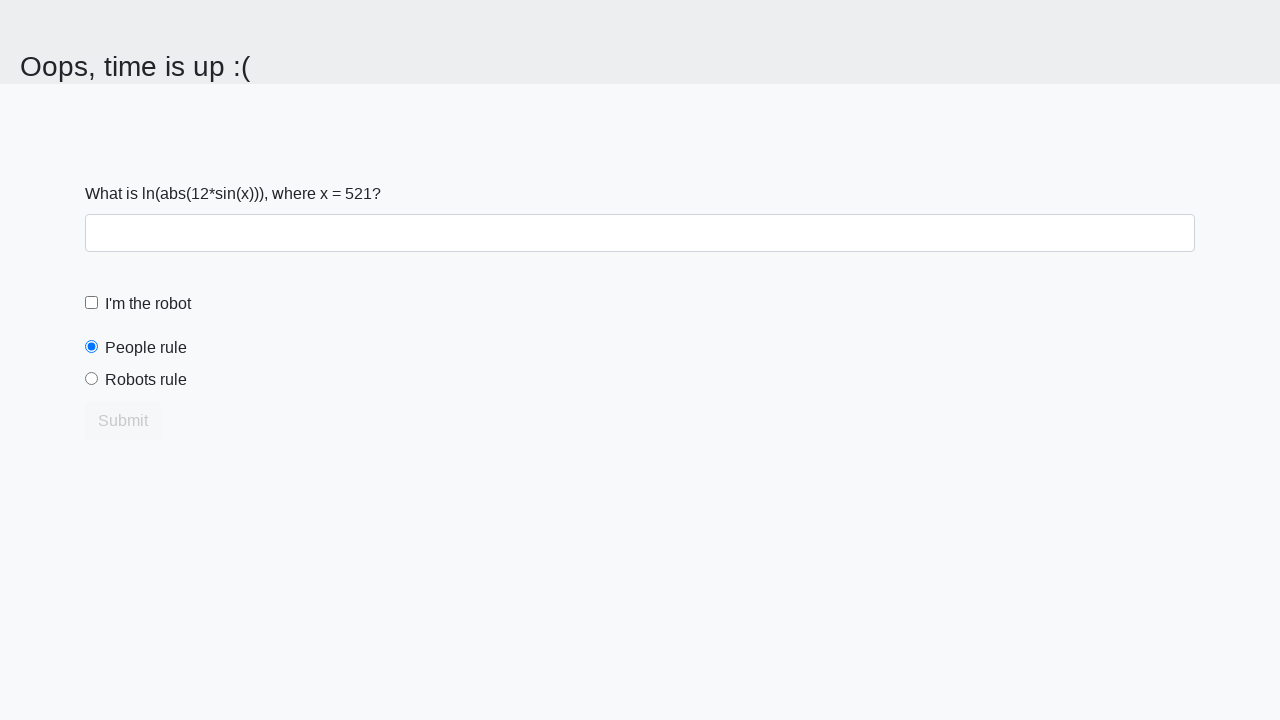

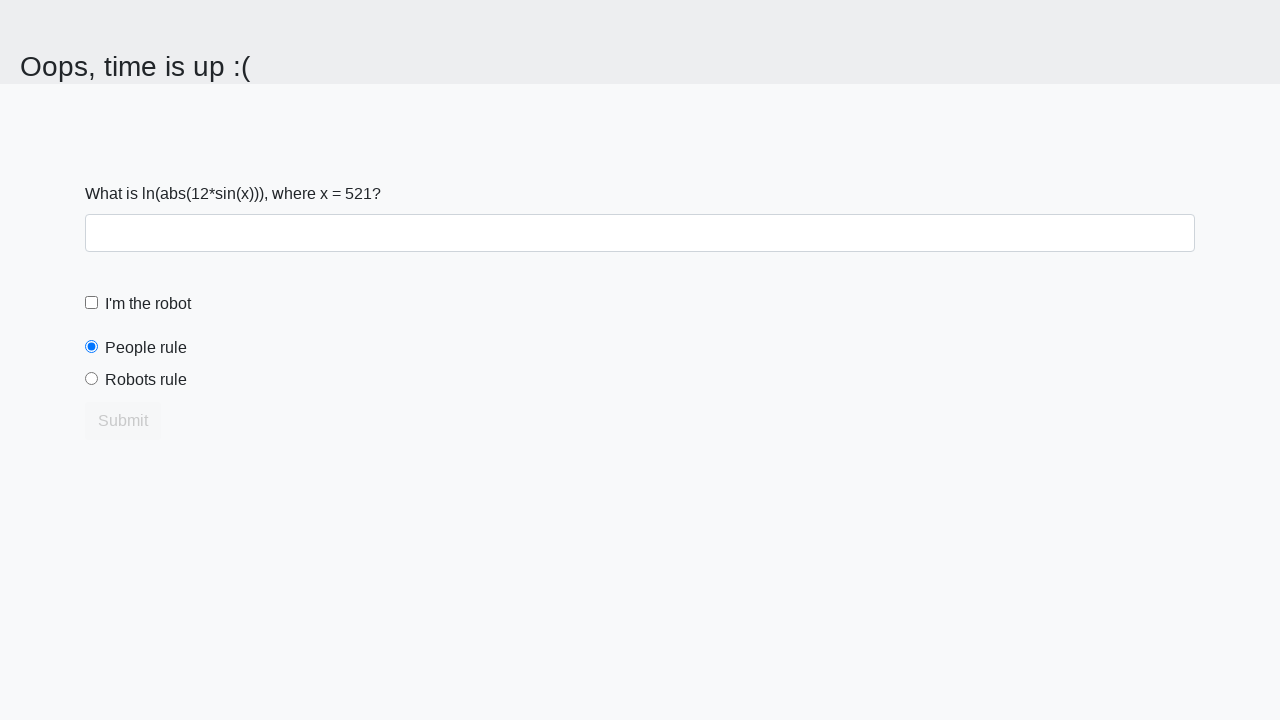